Navigates to the Herokuapp test site and clicks on the "A/B Testing" link to access the A/B testing example page.

Starting URL: http://the-internet.herokuapp.com/

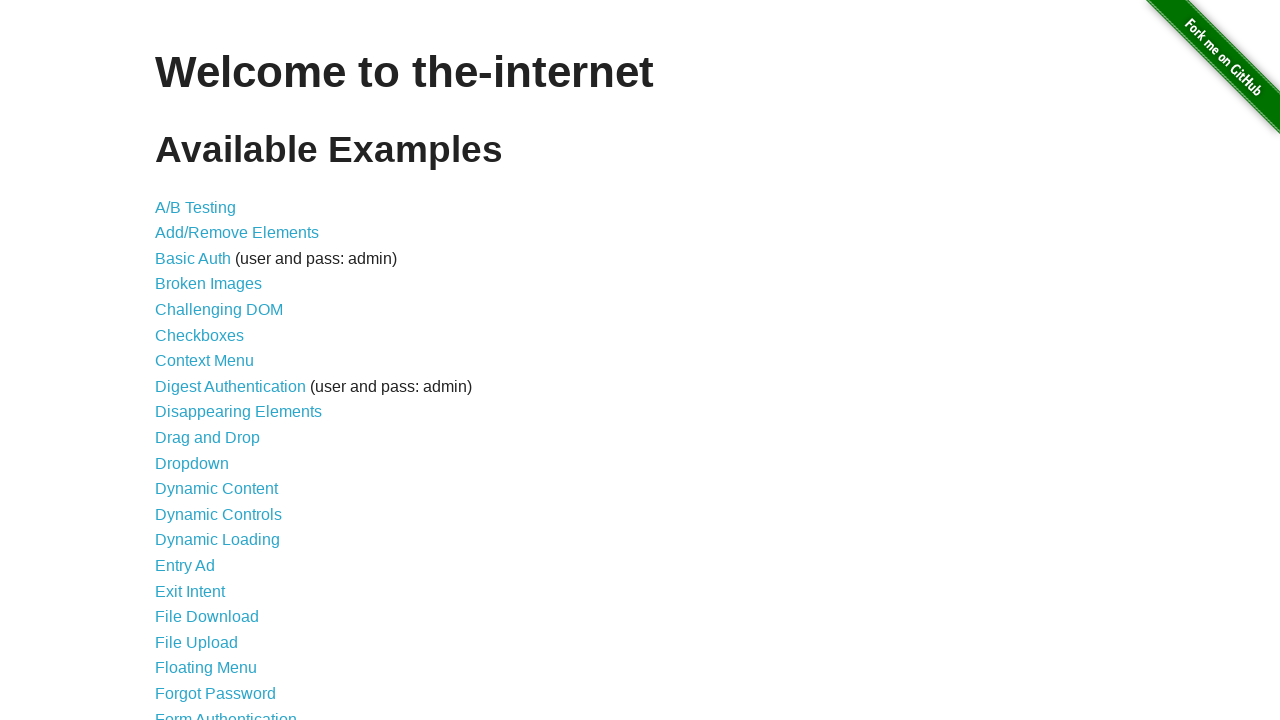

Navigated to Herokuapp test site
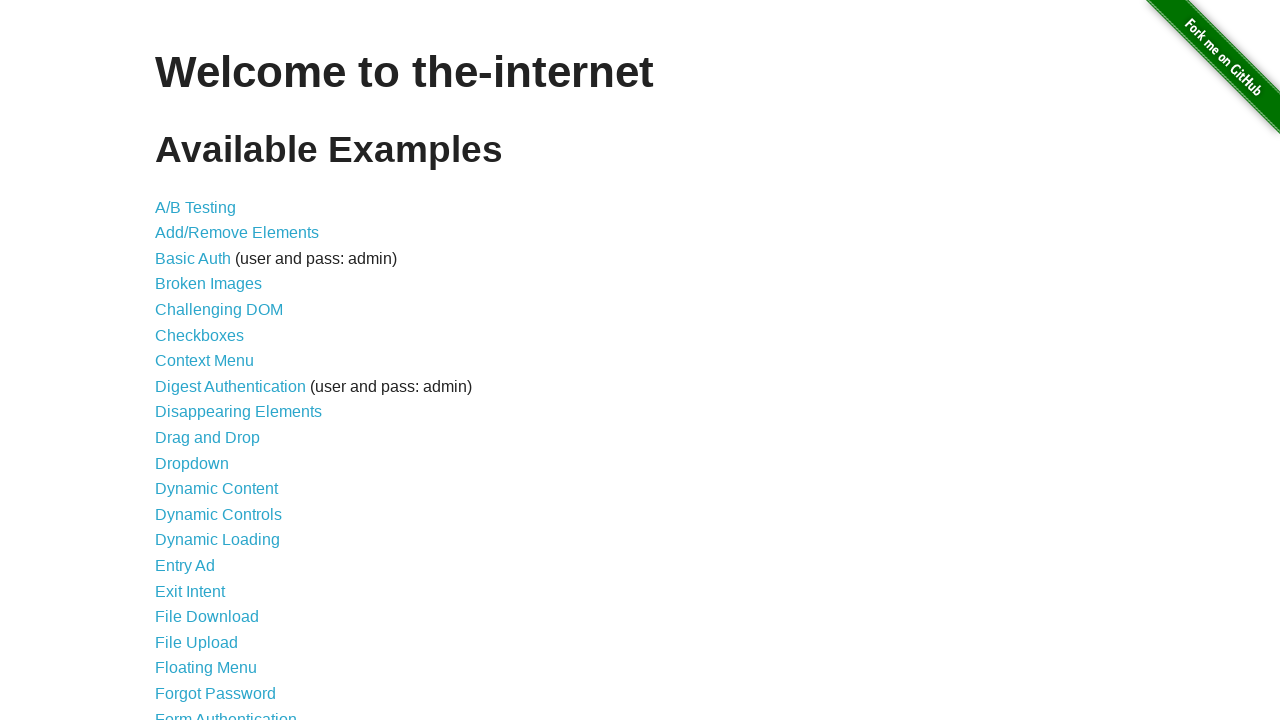

Clicked on the A/B Testing link at (196, 207) on text=A/B Testing
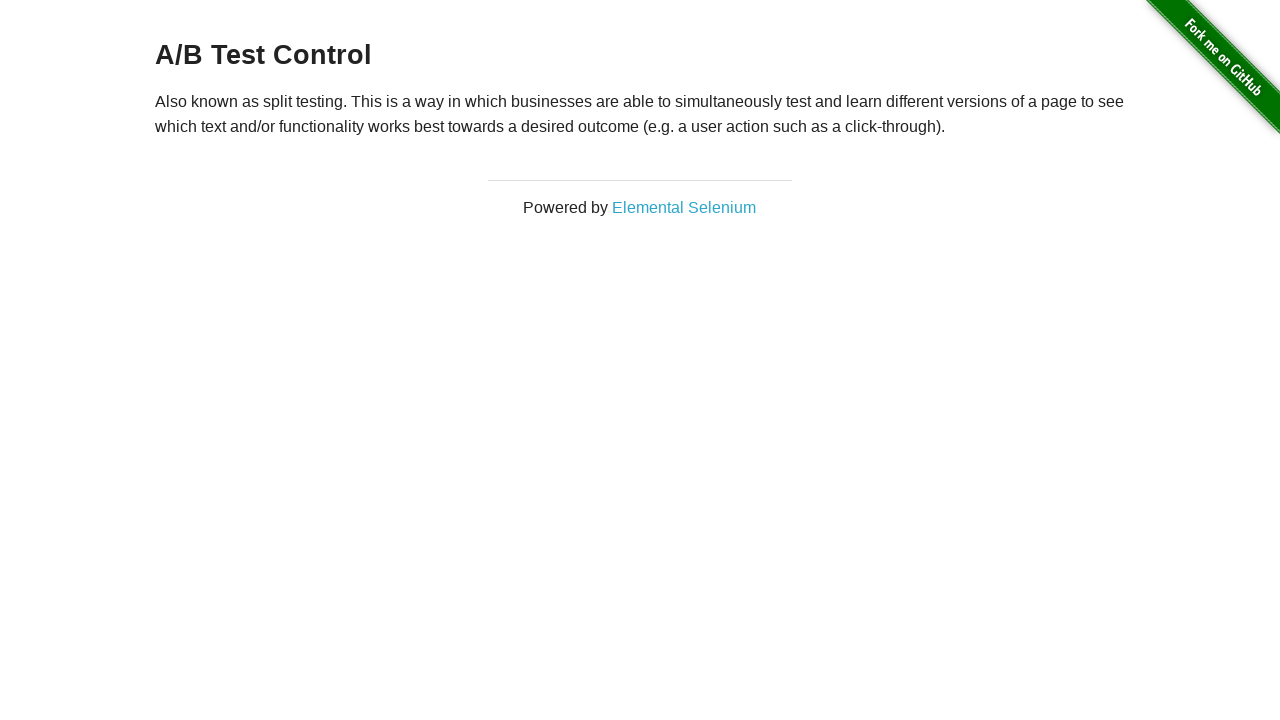

A/B Testing page loaded successfully
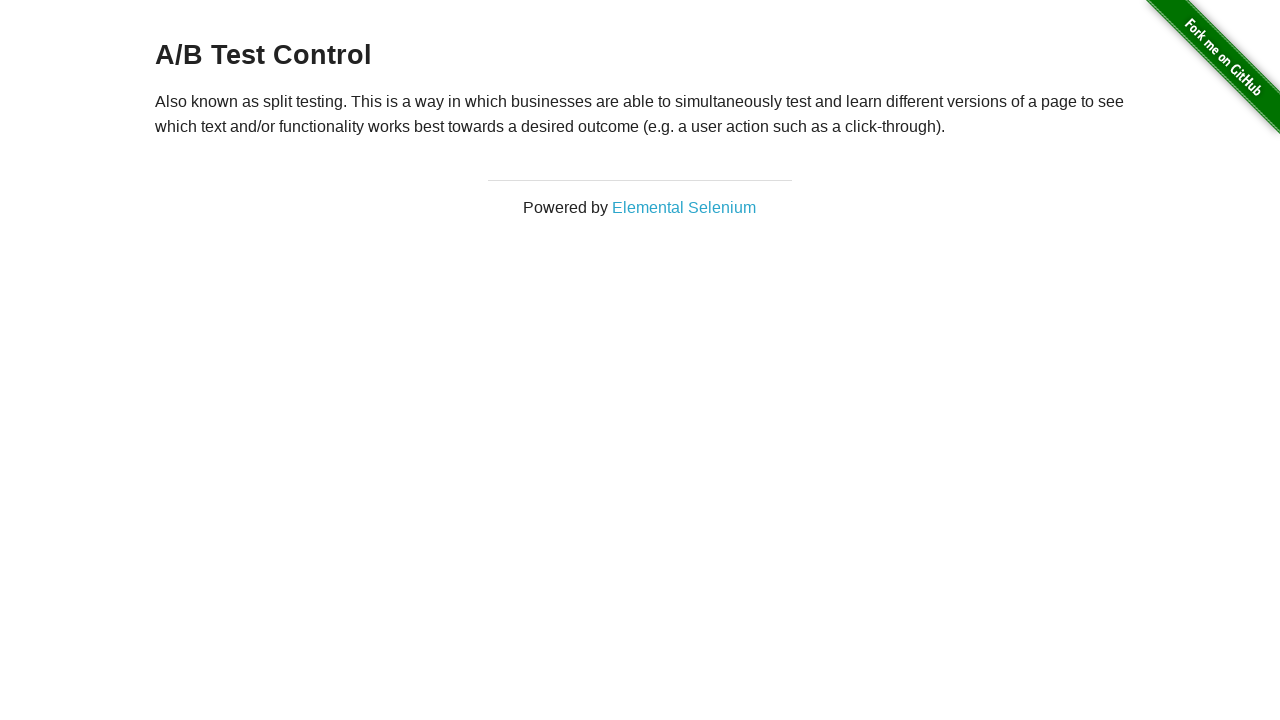

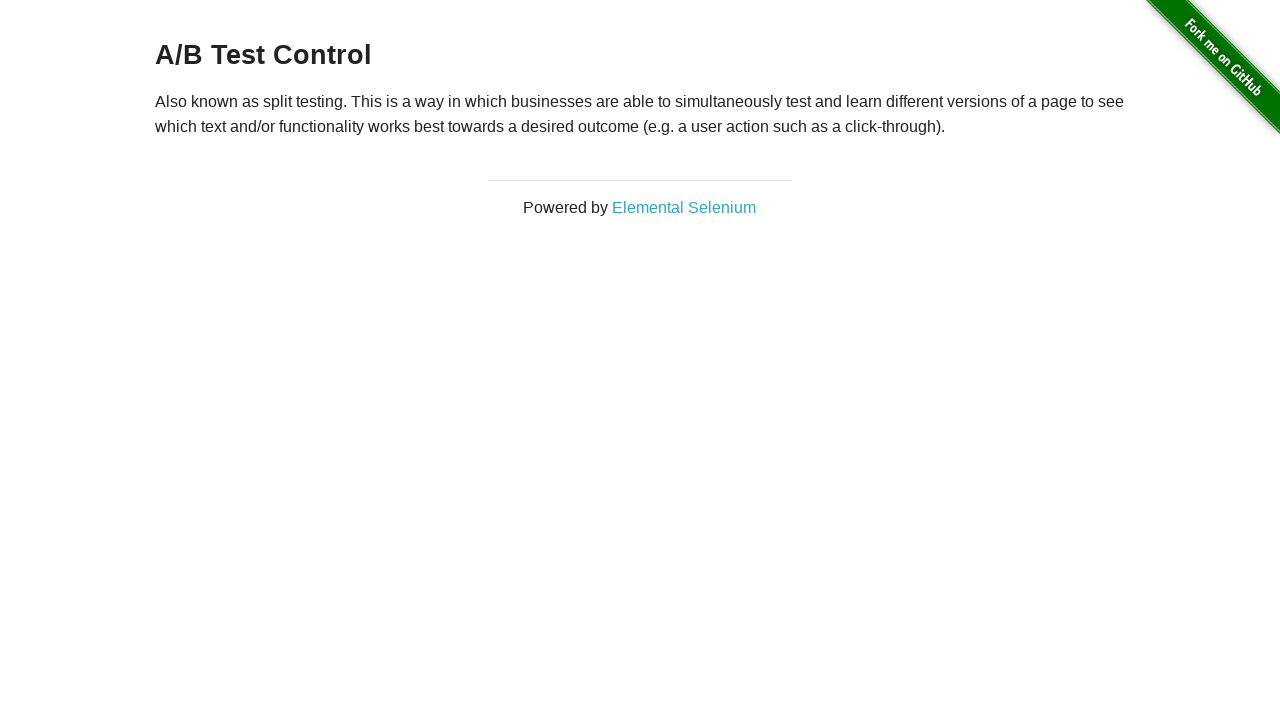